Tests readonly input field on Selenium web form by clicking on it and verifying its accessible name

Starting URL: https://www.selenium.dev/selenium/web/web-form.html

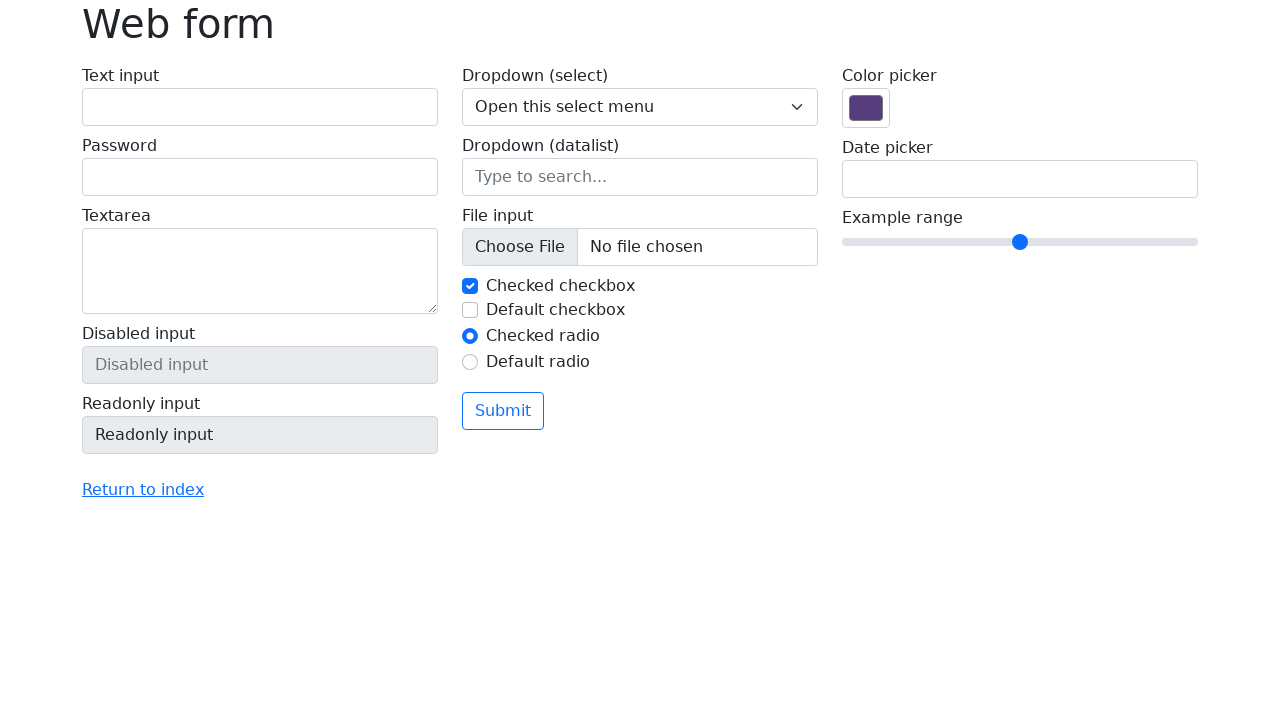

Navigated to Selenium web form page
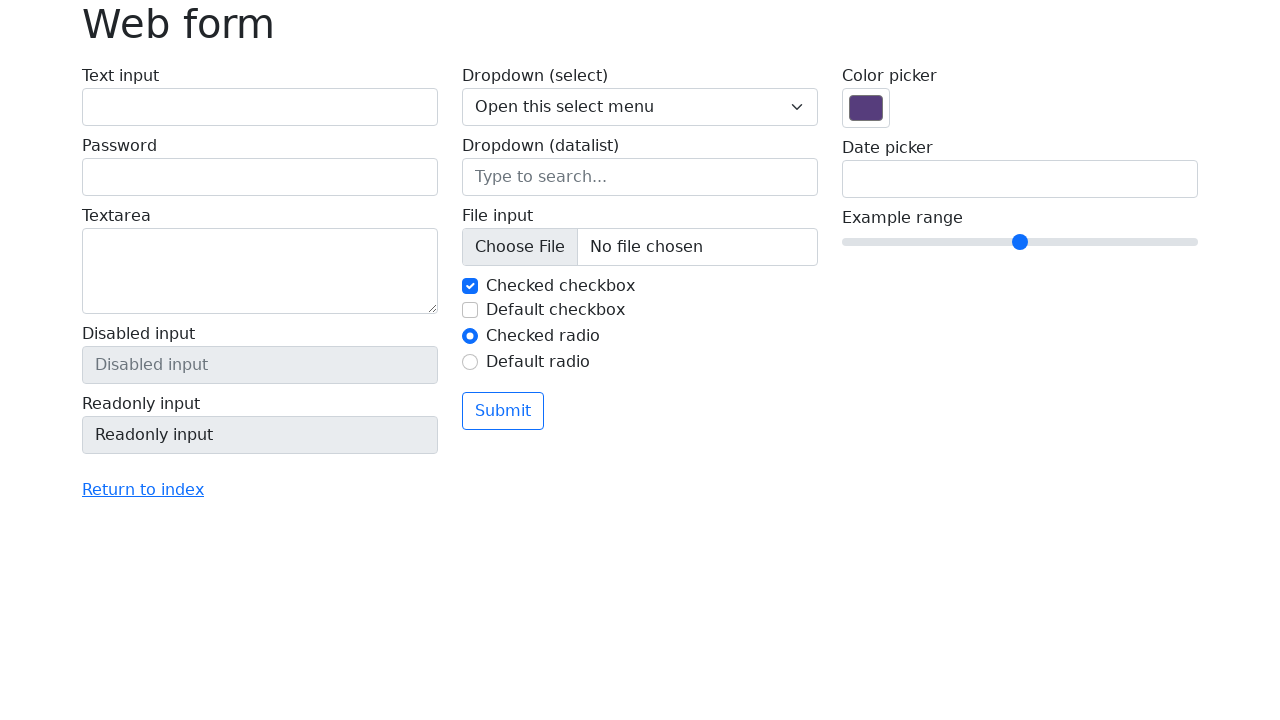

Clicked on readonly input field at (260, 435) on input[name='my-readonly']
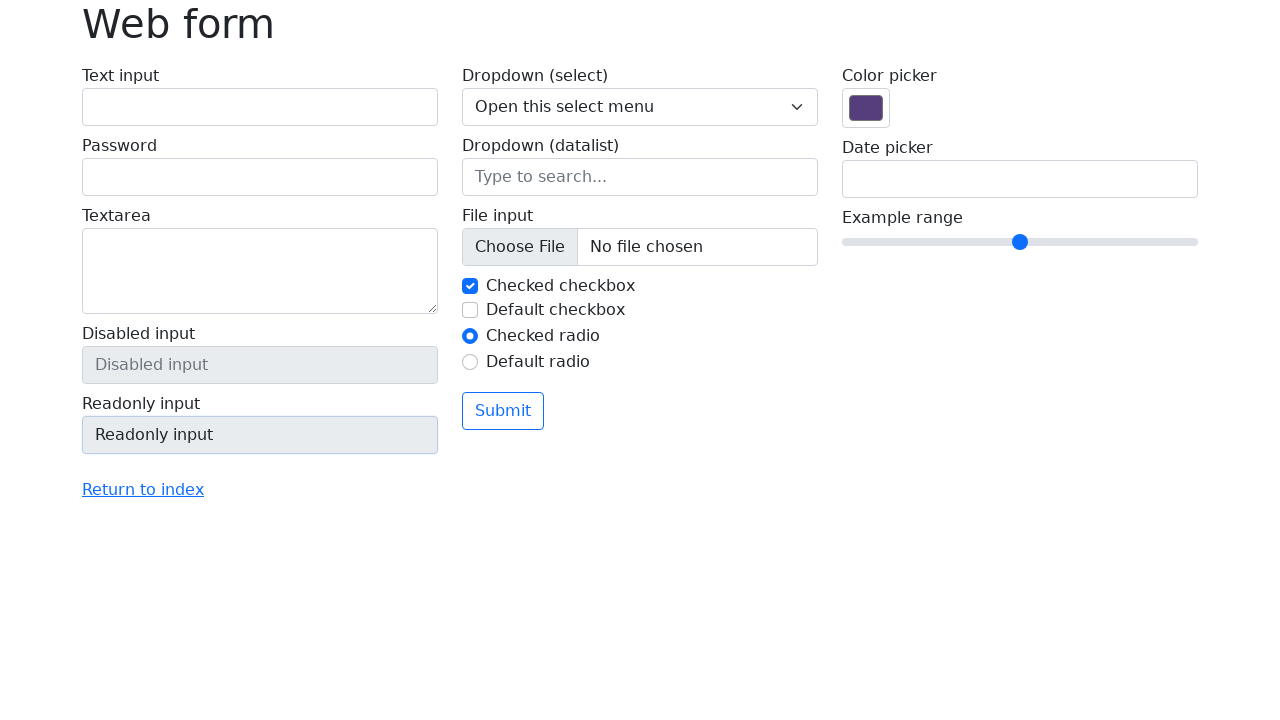

Verified readonly input field exists and is accessible
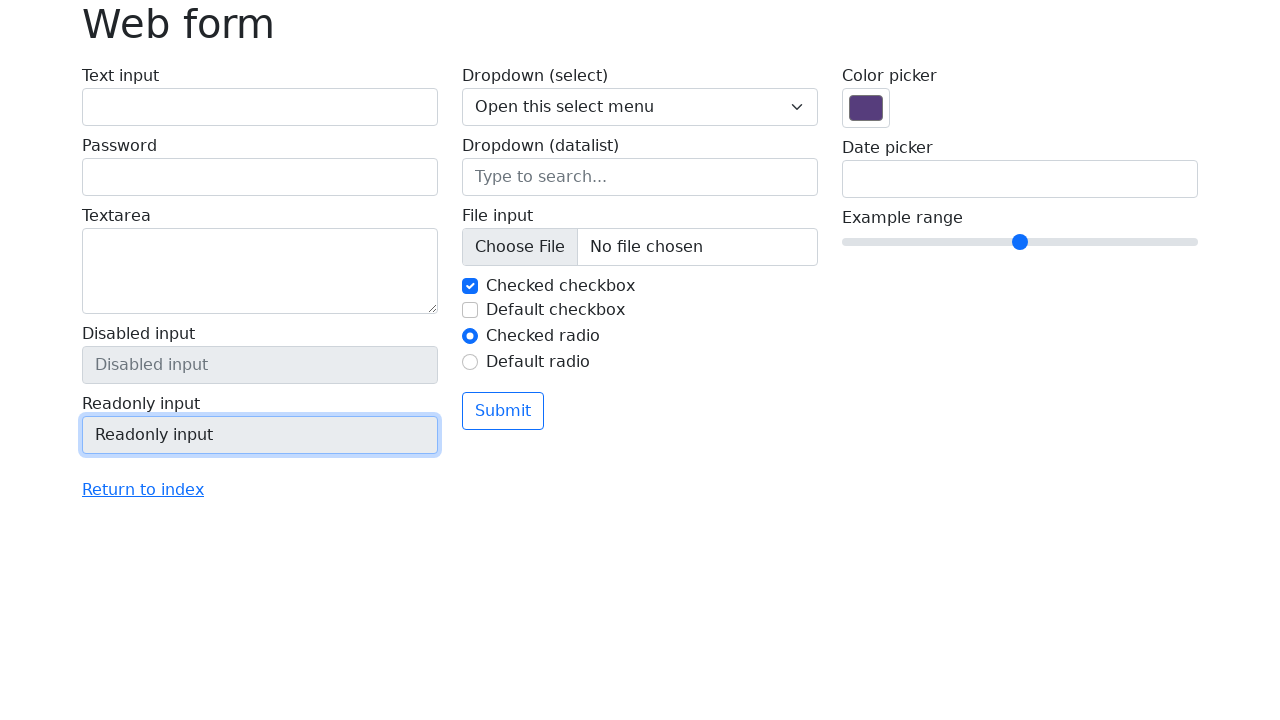

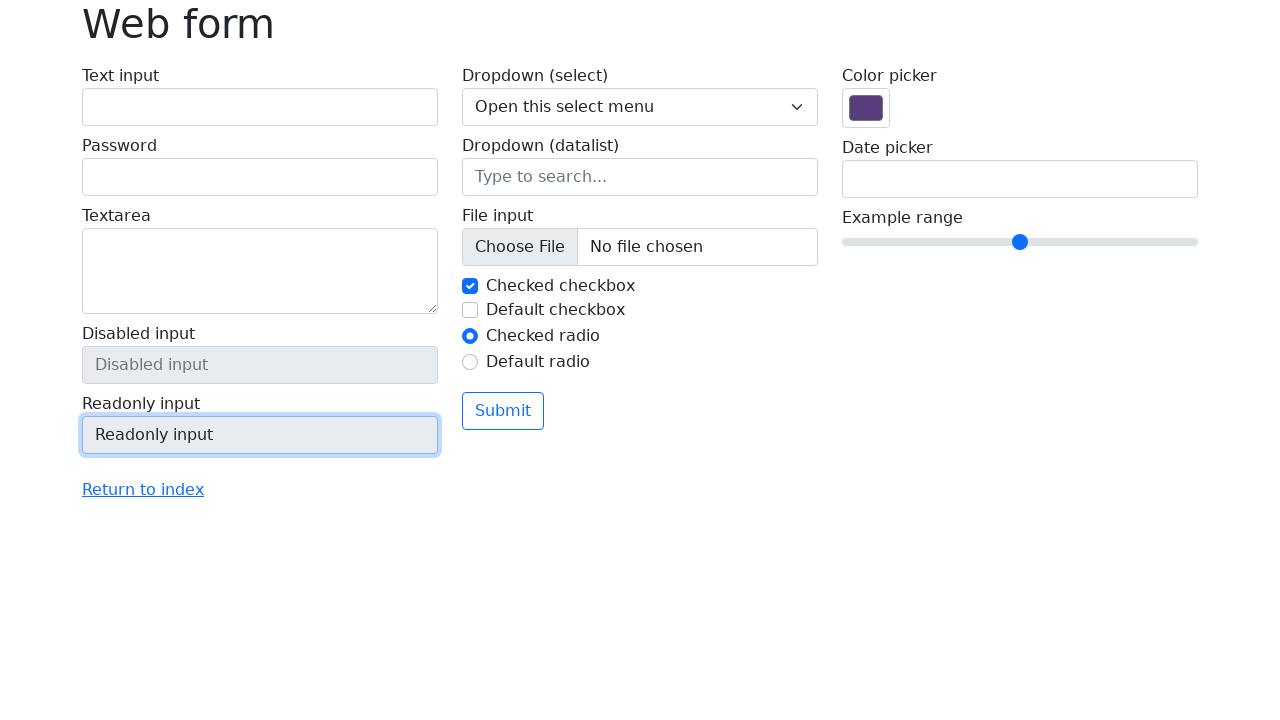